Plays a Tic-Tac-Toe game by clicking on various squares on the game board

Starting URL: https://playtictactoe.org/

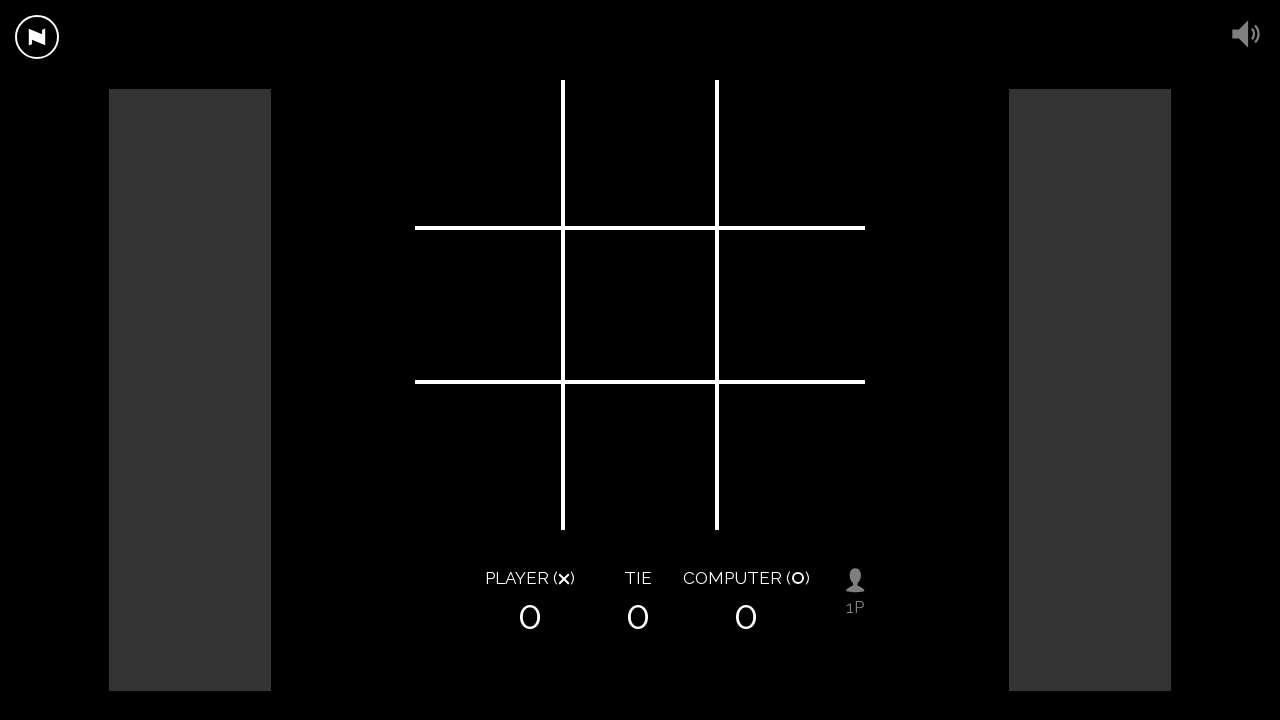

Clicked top left square to make first move at (490, 155) on div.square.top.left
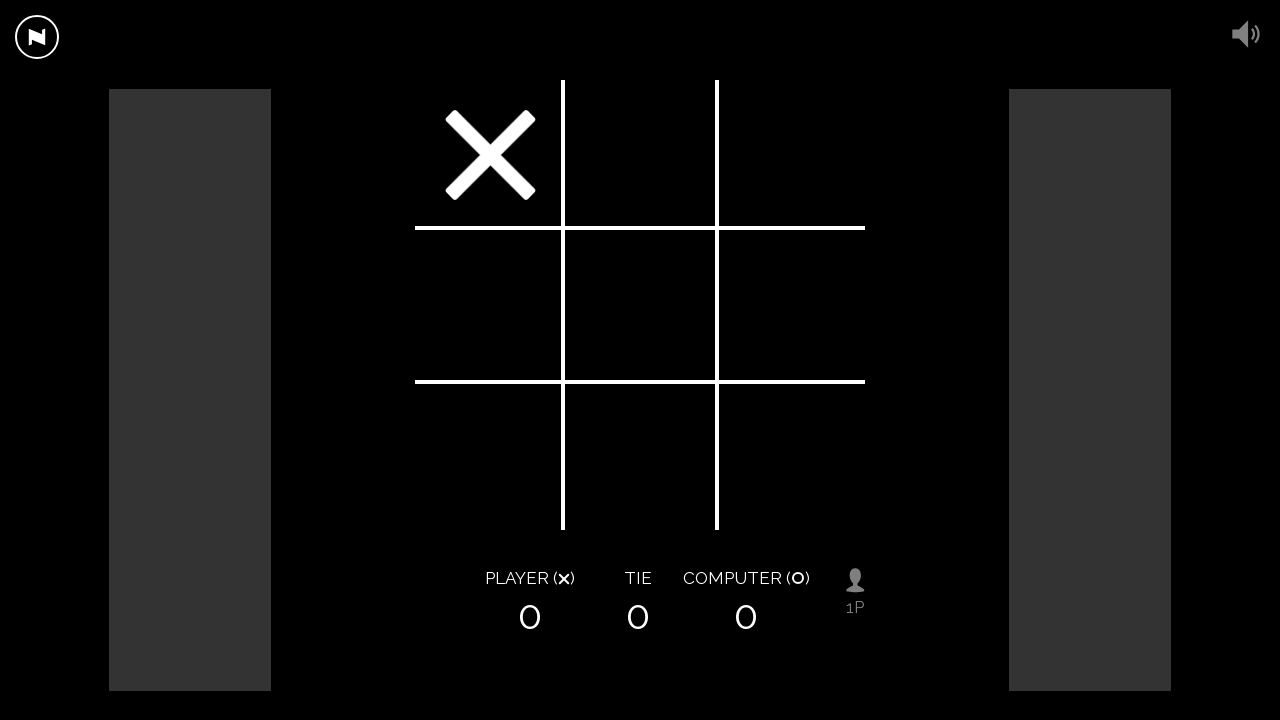

Clicked center square to make second move at (490, 155) on div.square
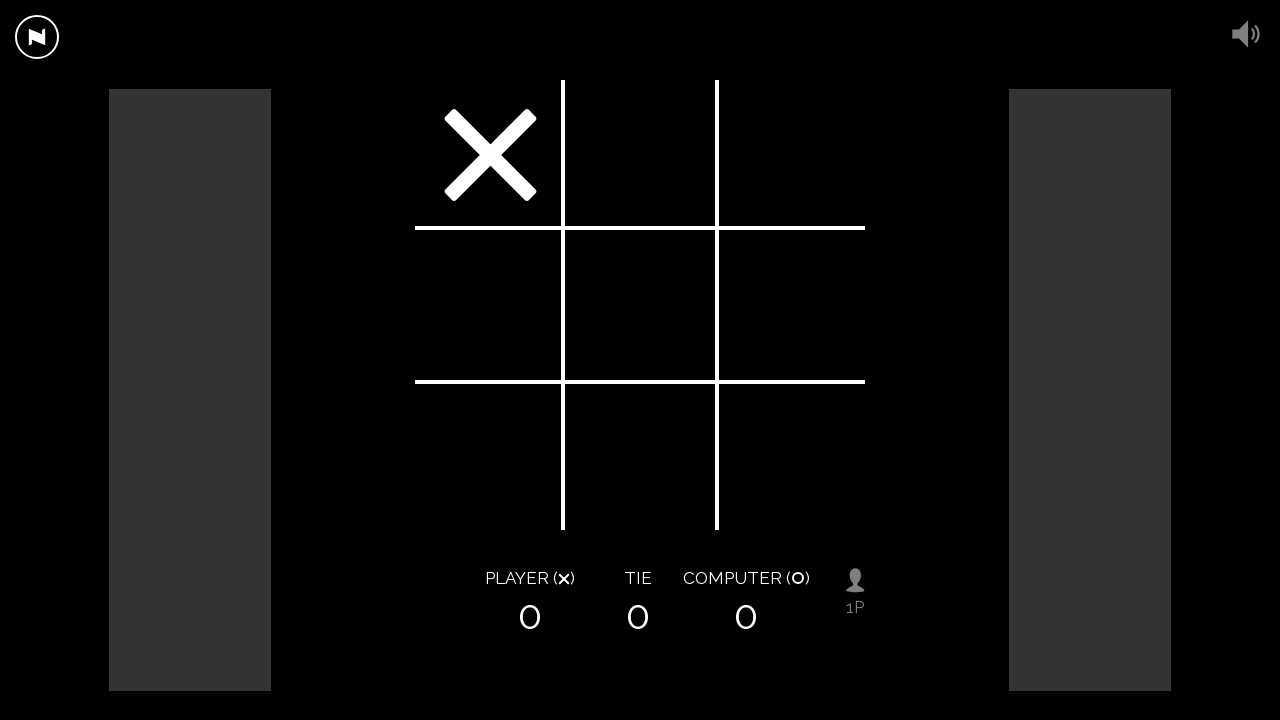

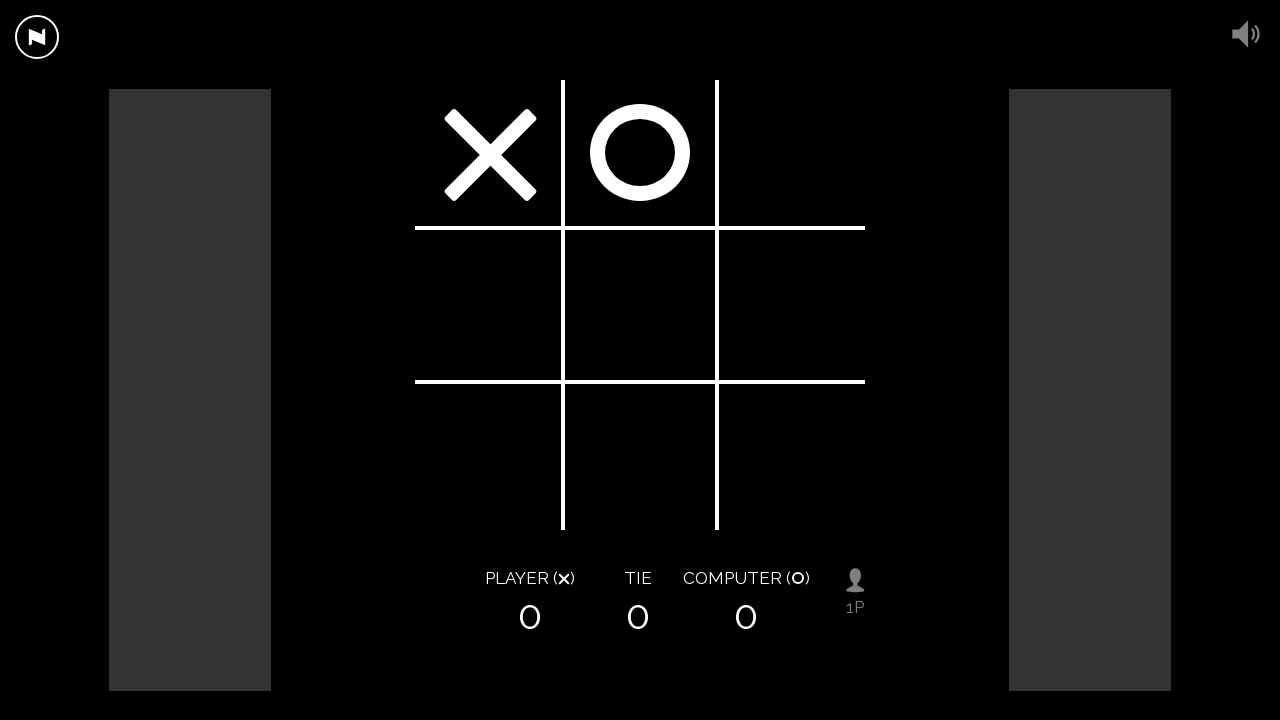